Basic navigation test that visits a practice login page and verifies the page loads by checking the title is accessible.

Starting URL: https://rahulshettyacademy.com/loginpagePractise/

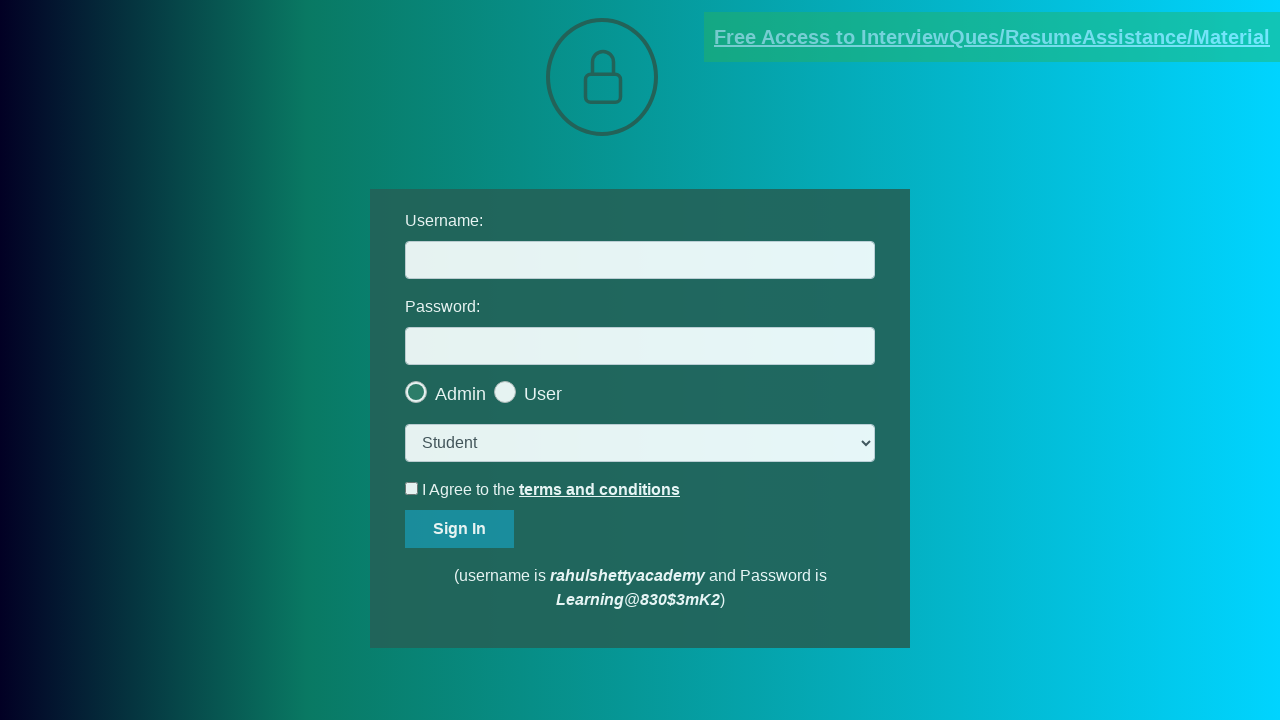

Navigated to practice login page
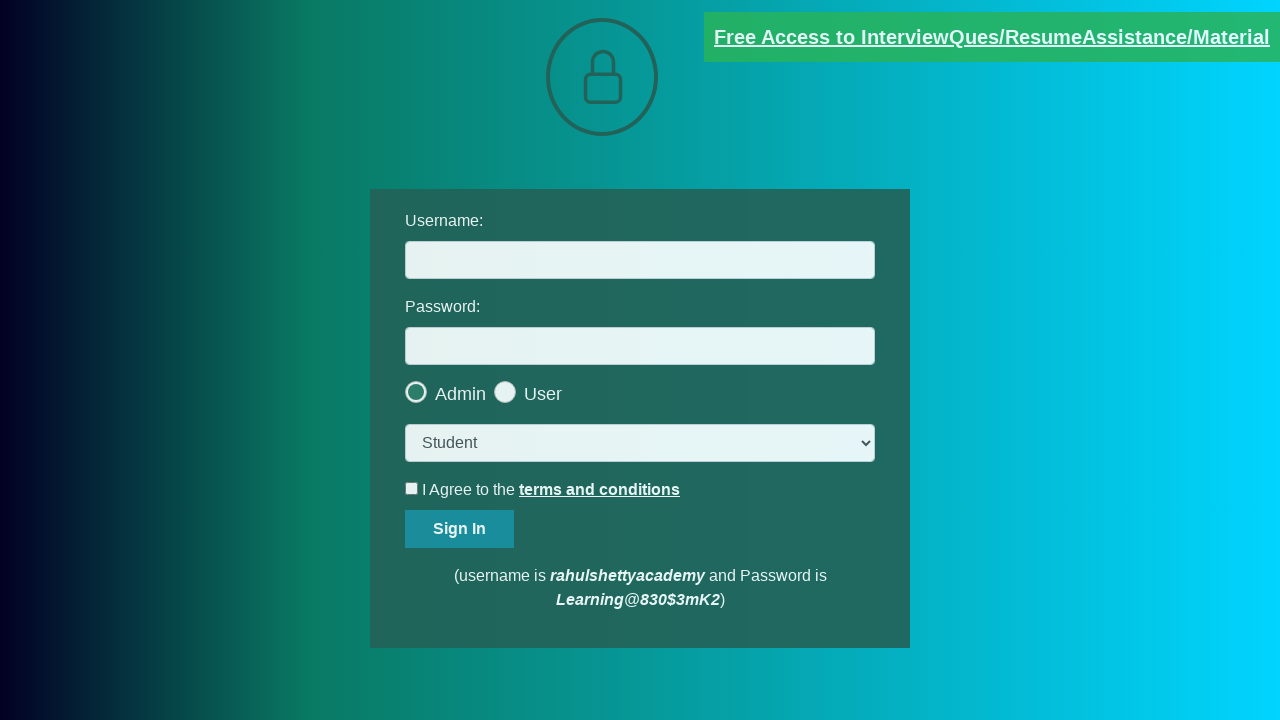

Verified page title is accessible
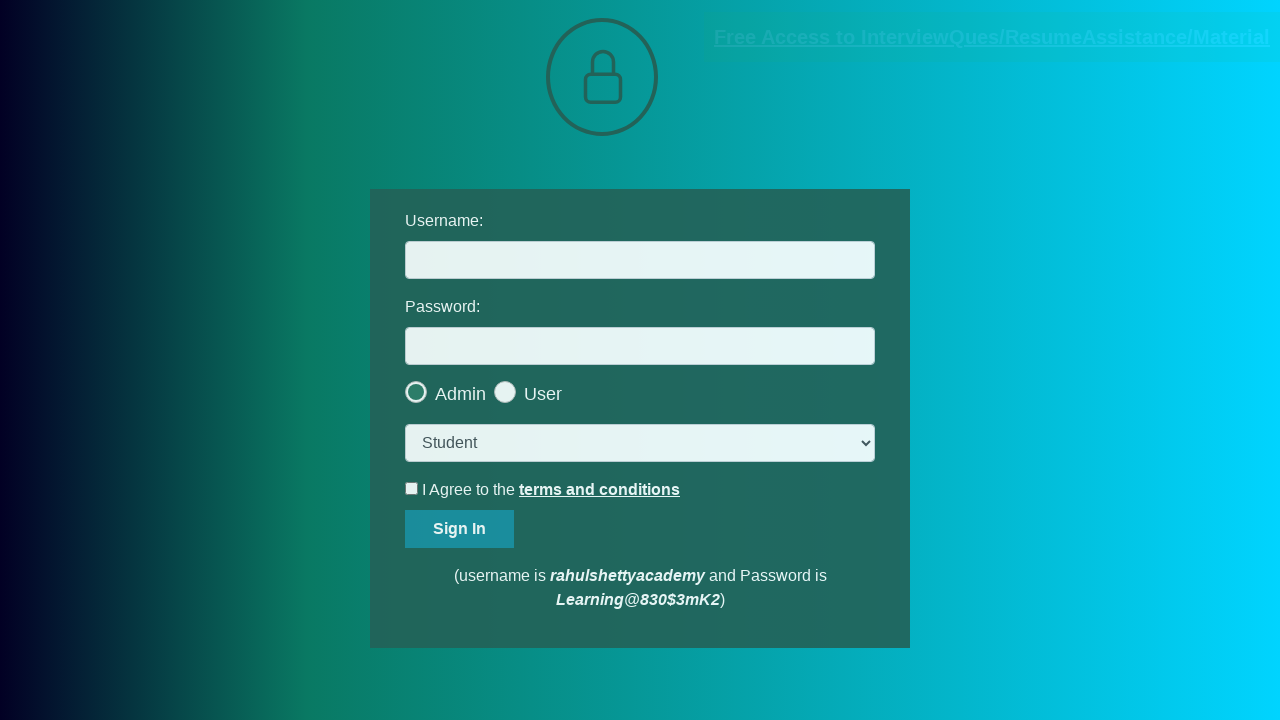

Logged page information - Title: LoginPage Practise | Rahul Shetty Academy, URL: https://rahulshettyacademy.com/loginpagePractise/
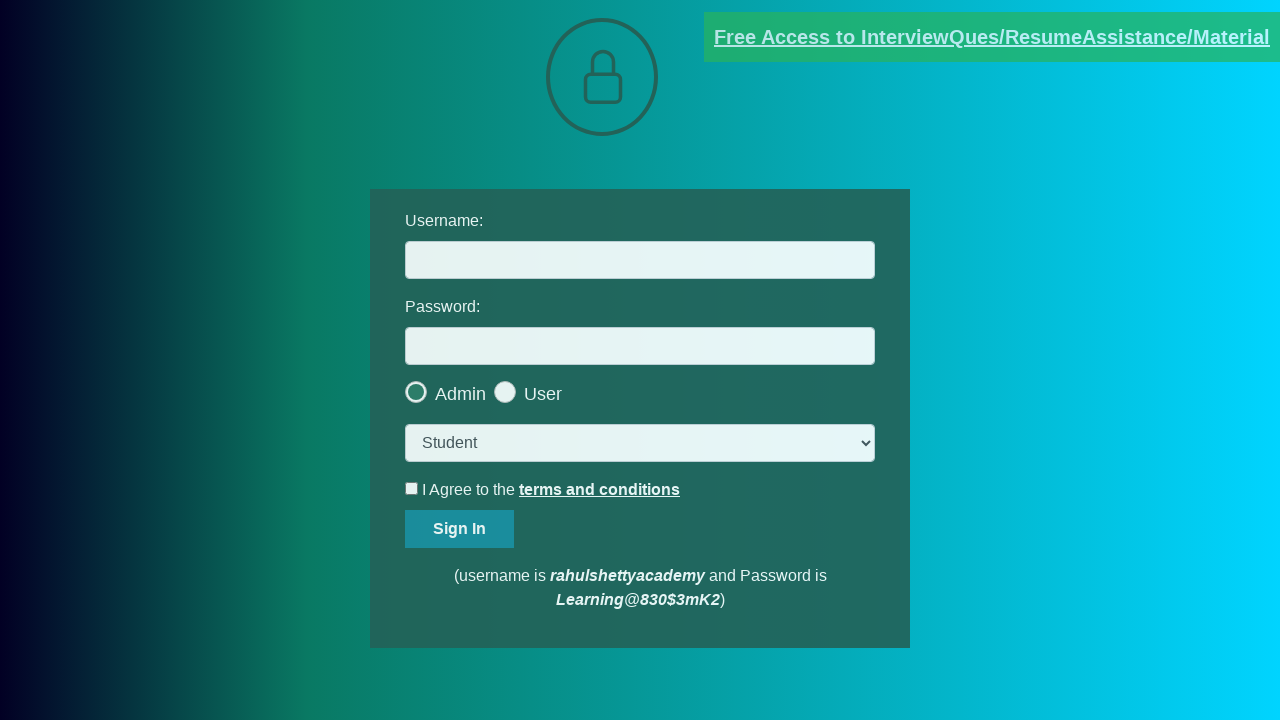

Waited for page DOM content to load
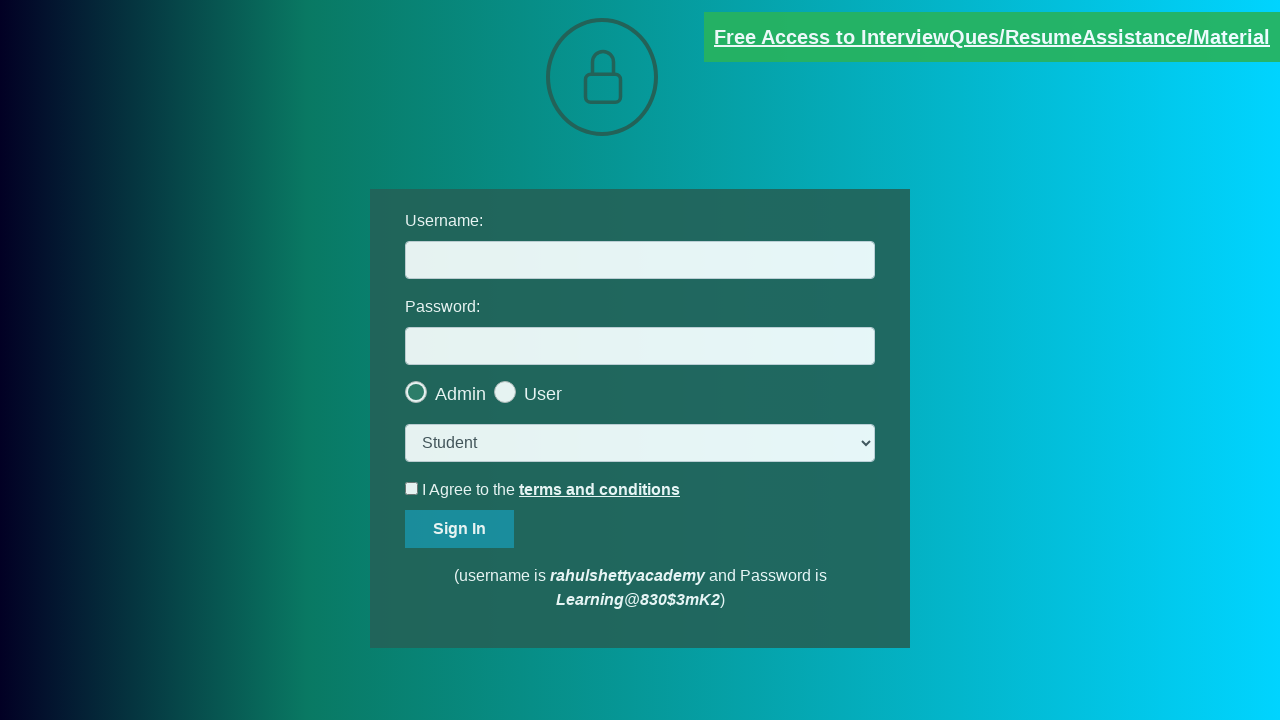

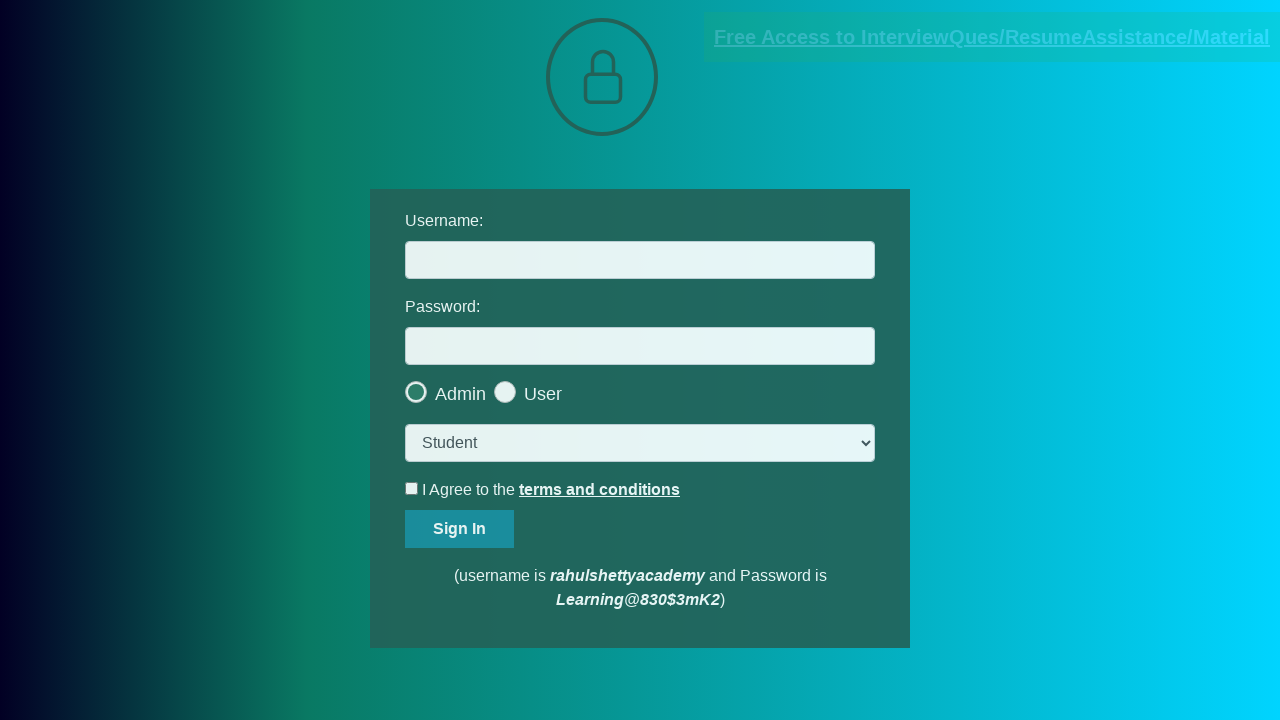